Tests various click actions (single click, double click, right click, shift+click, and hover) on a button with dynamic ID in an automation testing sandbox.

Starting URL: https://thefreerangetester.github.io/sandbox-automation-testing/

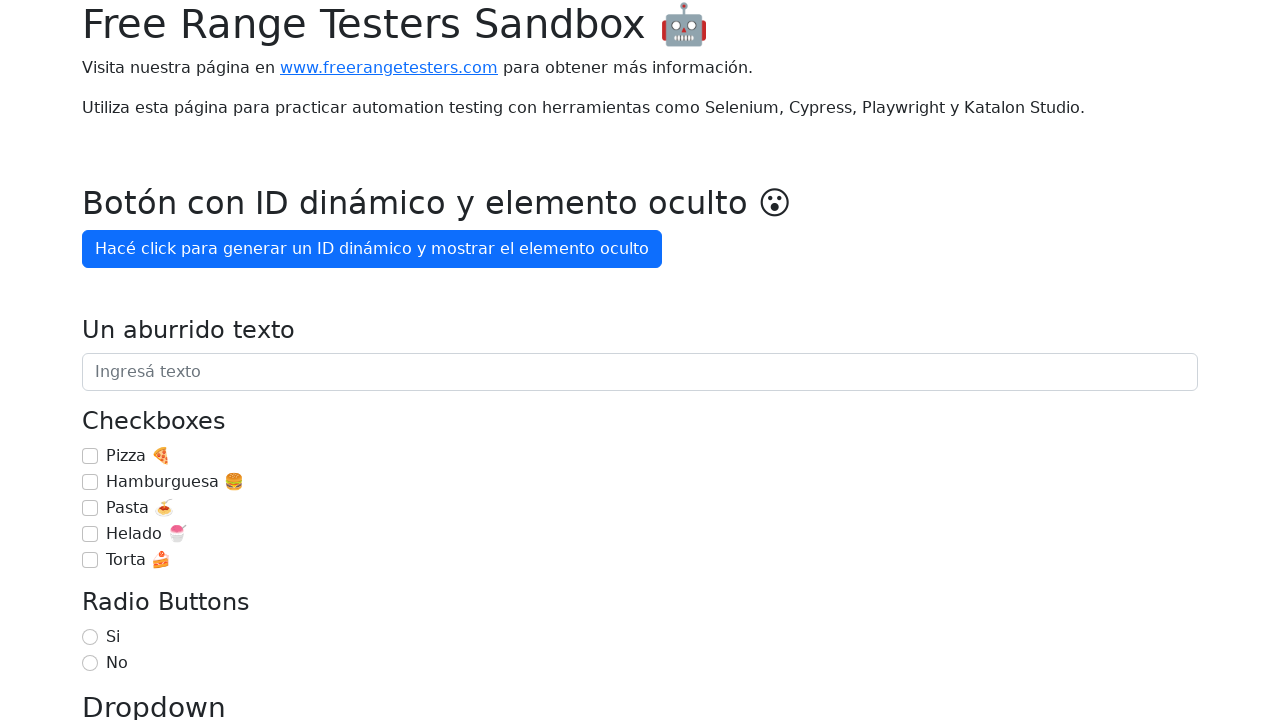

Navigated to automation testing sandbox
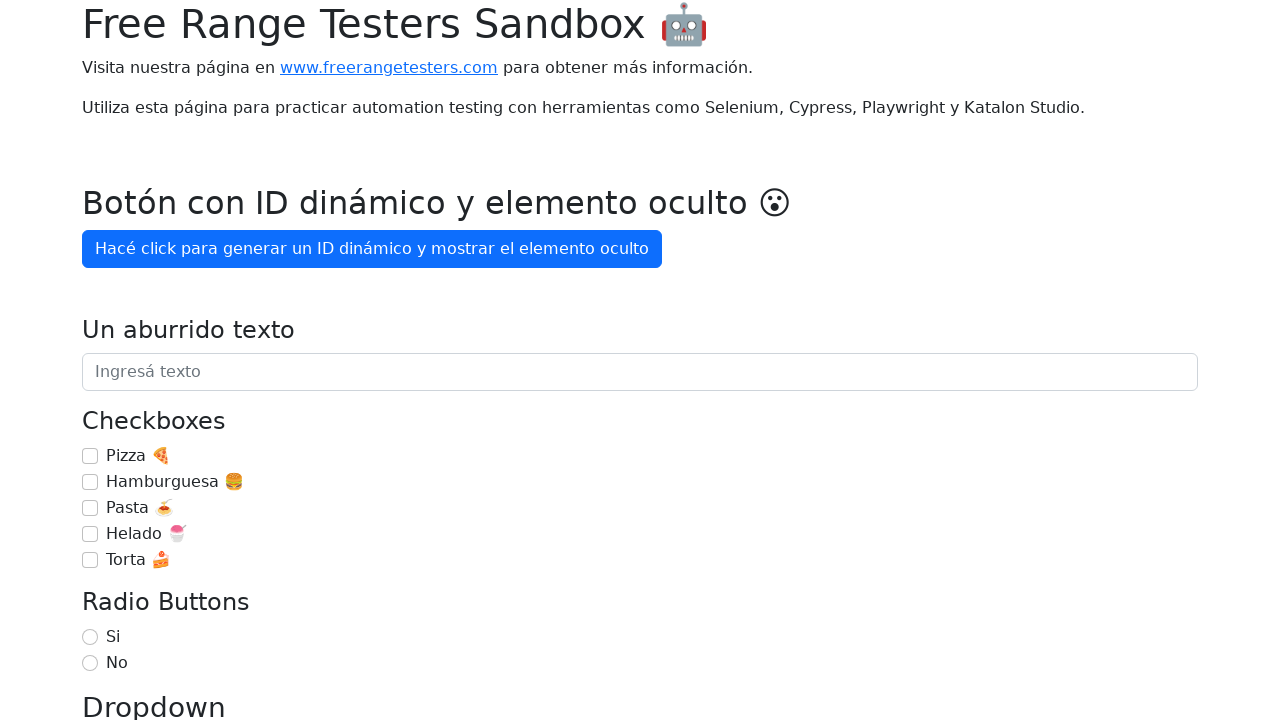

Clicked button to generate dynamic ID at (372, 249) on internal:role=button[name="Hacé click para generar un ID"i]
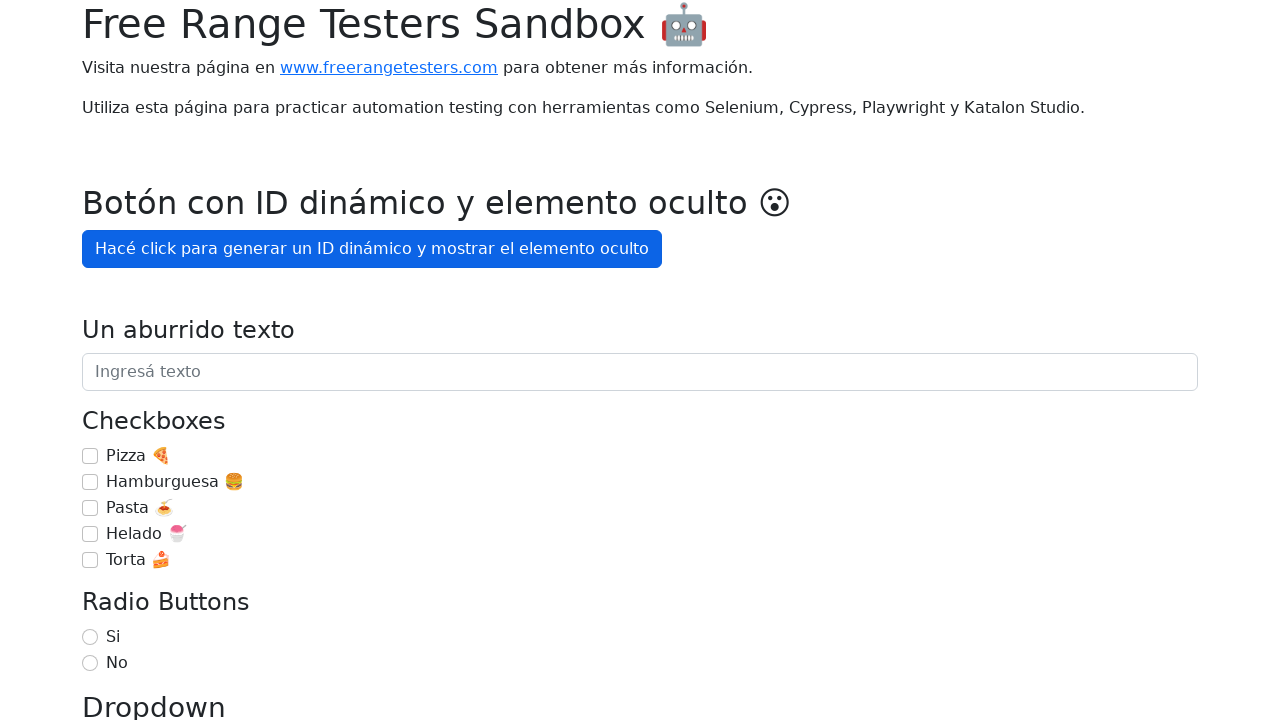

Got reference to dynamic button
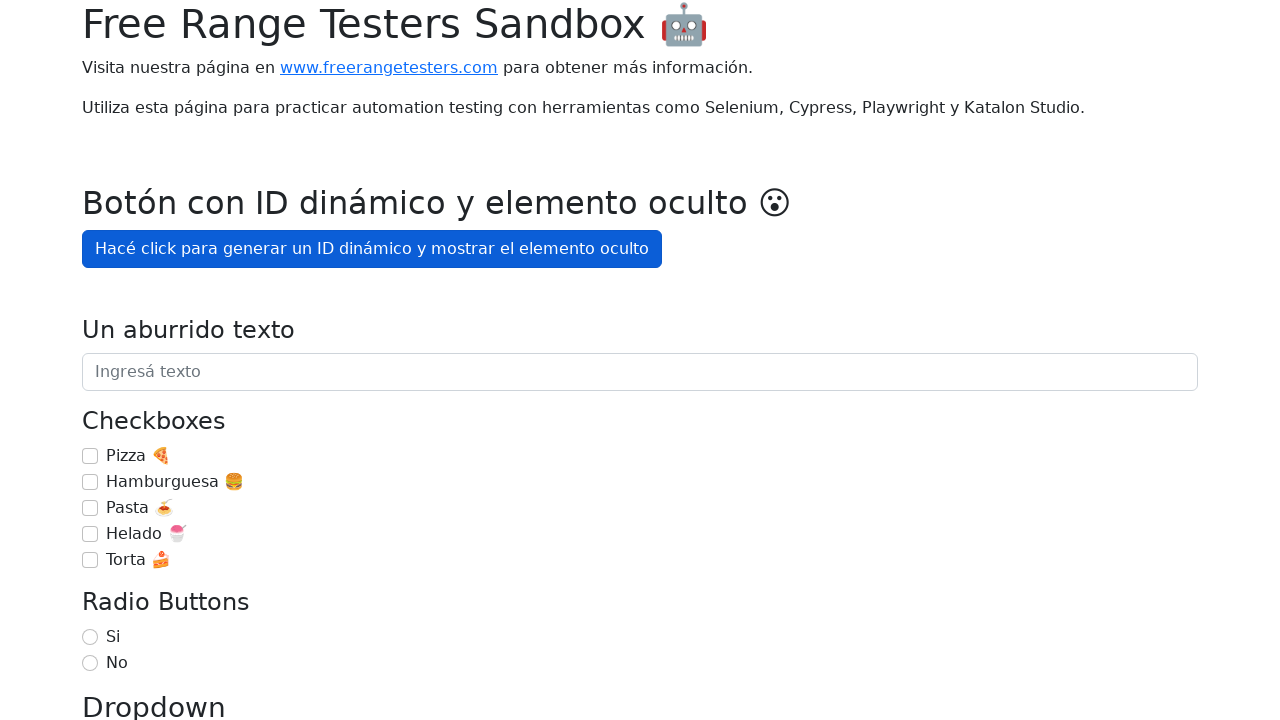

Force clicked the dynamic button at (372, 249) on internal:role=button[name="Hacé click para generar un ID"i]
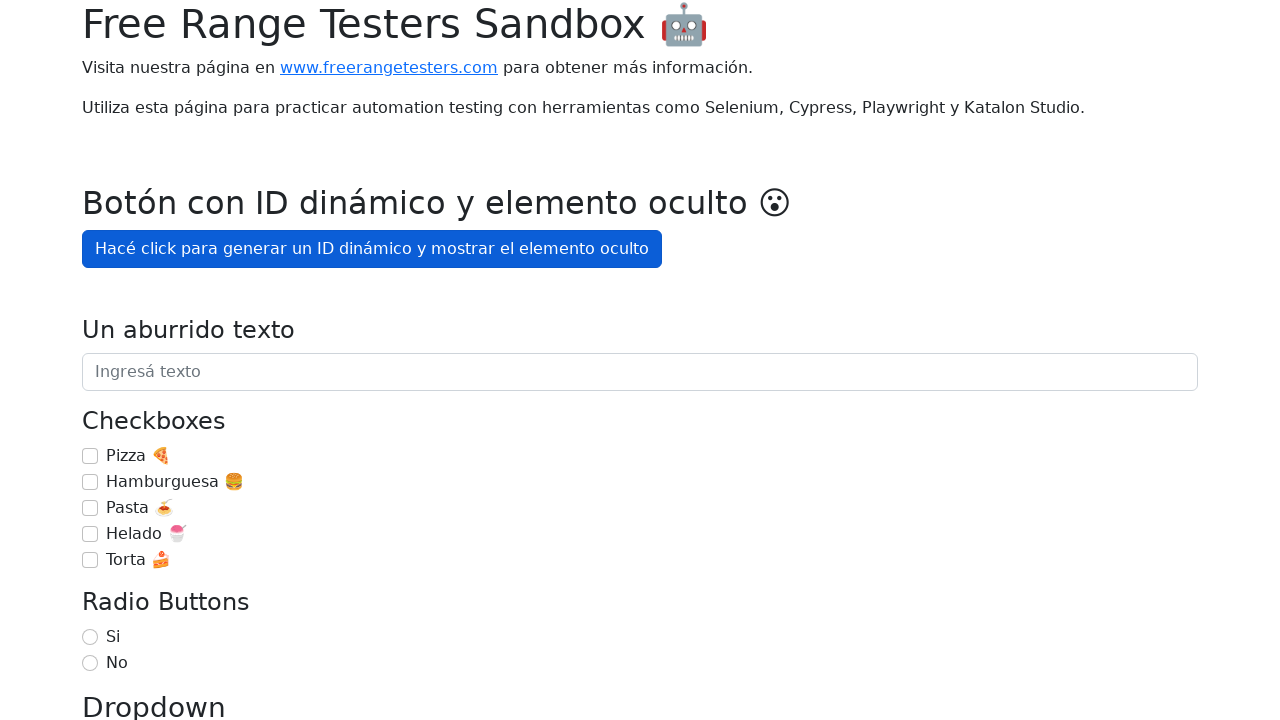

Double clicked the dynamic button at (372, 249) on internal:role=button[name="Hacé click para generar un ID"i]
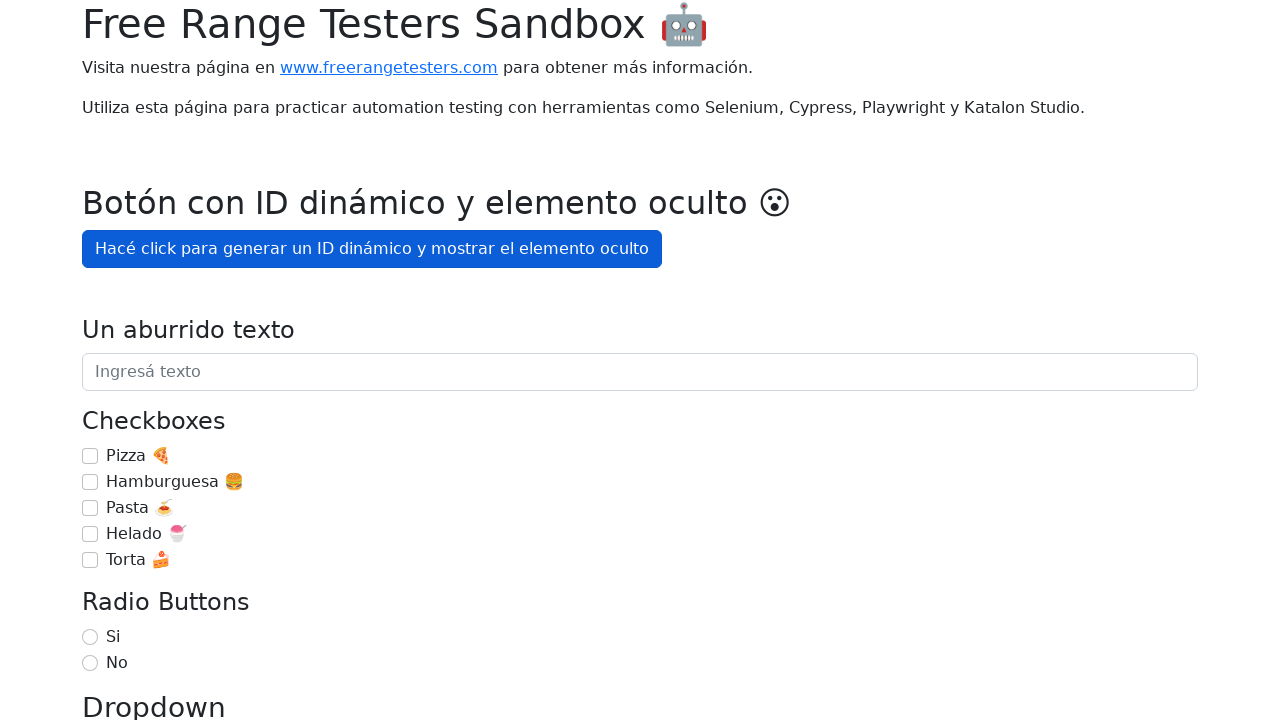

Right clicked the dynamic button at (372, 249) on internal:role=button[name="Hacé click para generar un ID"i]
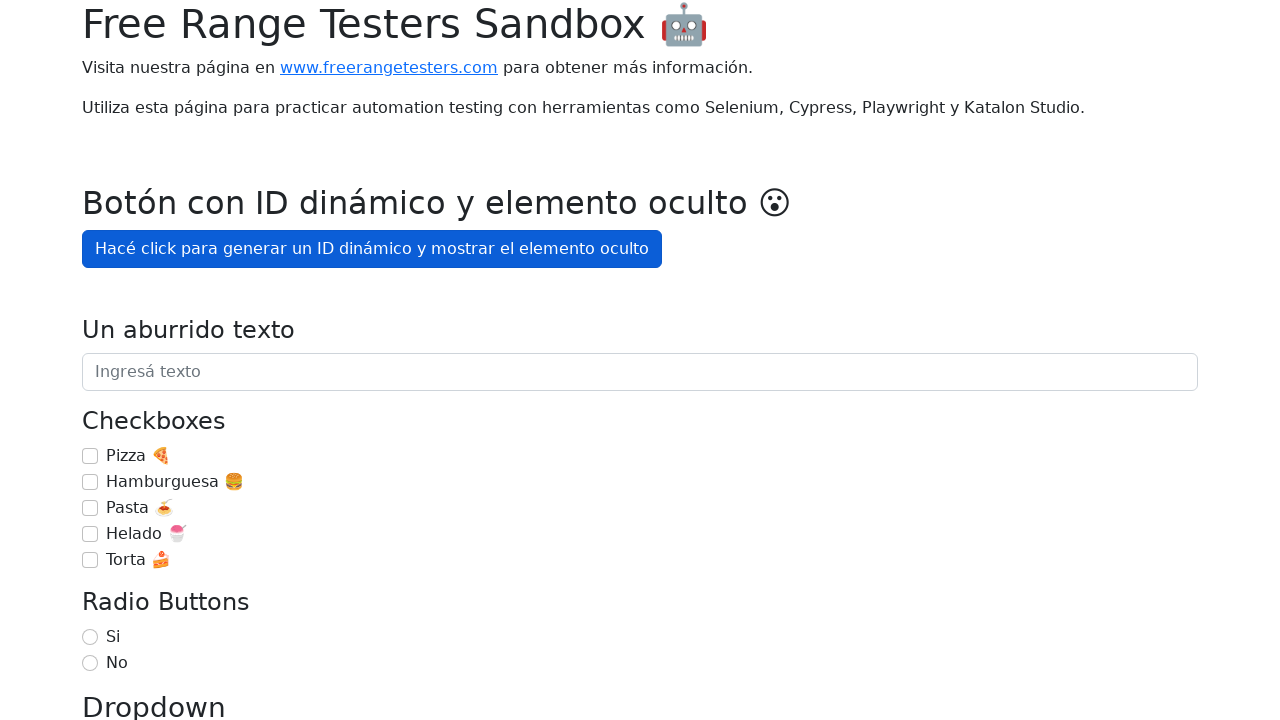

Shift+clicked the dynamic button at (372, 249) on internal:role=button[name="Hacé click para generar un ID"i]
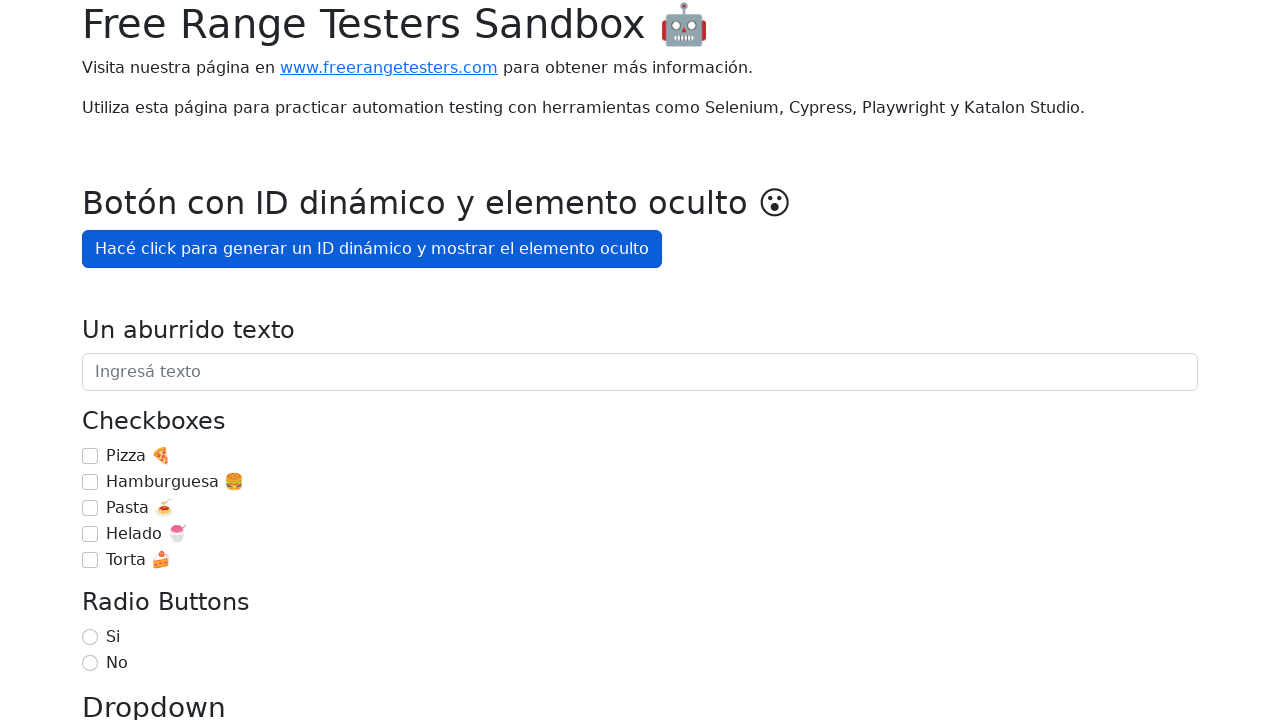

Hovered over the dynamic button at (372, 249) on internal:role=button[name="Hacé click para generar un ID"i]
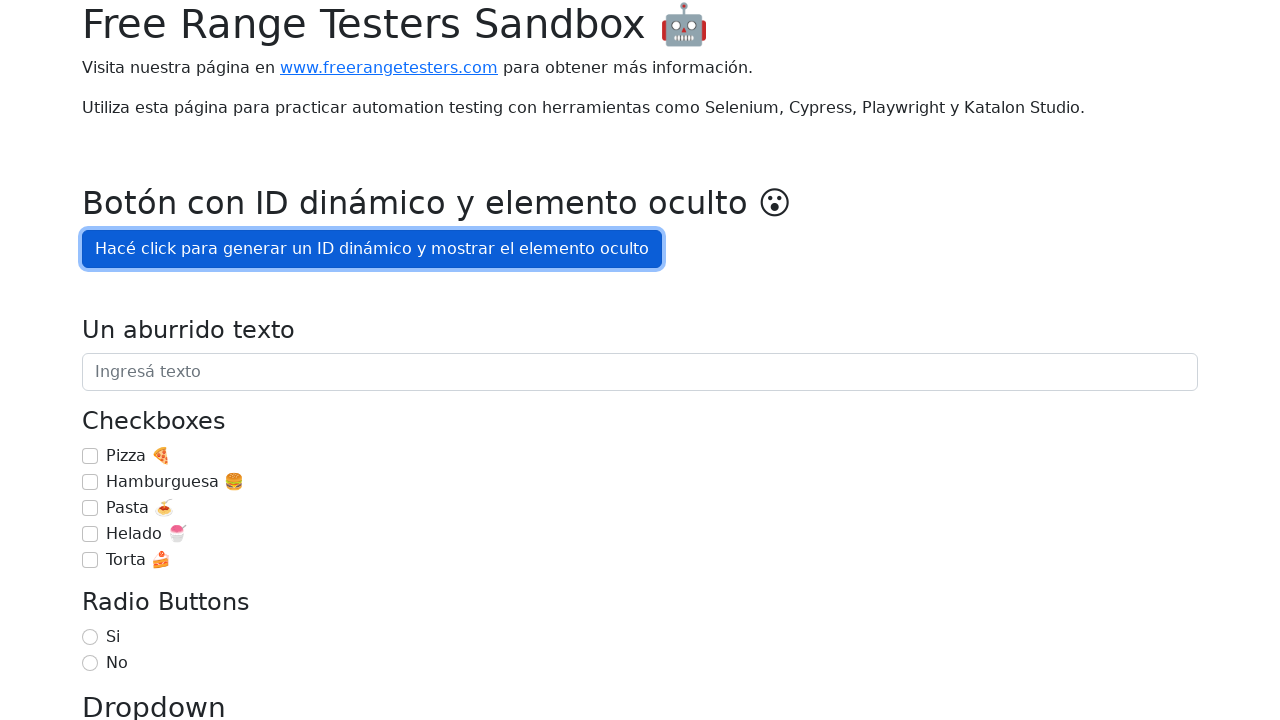

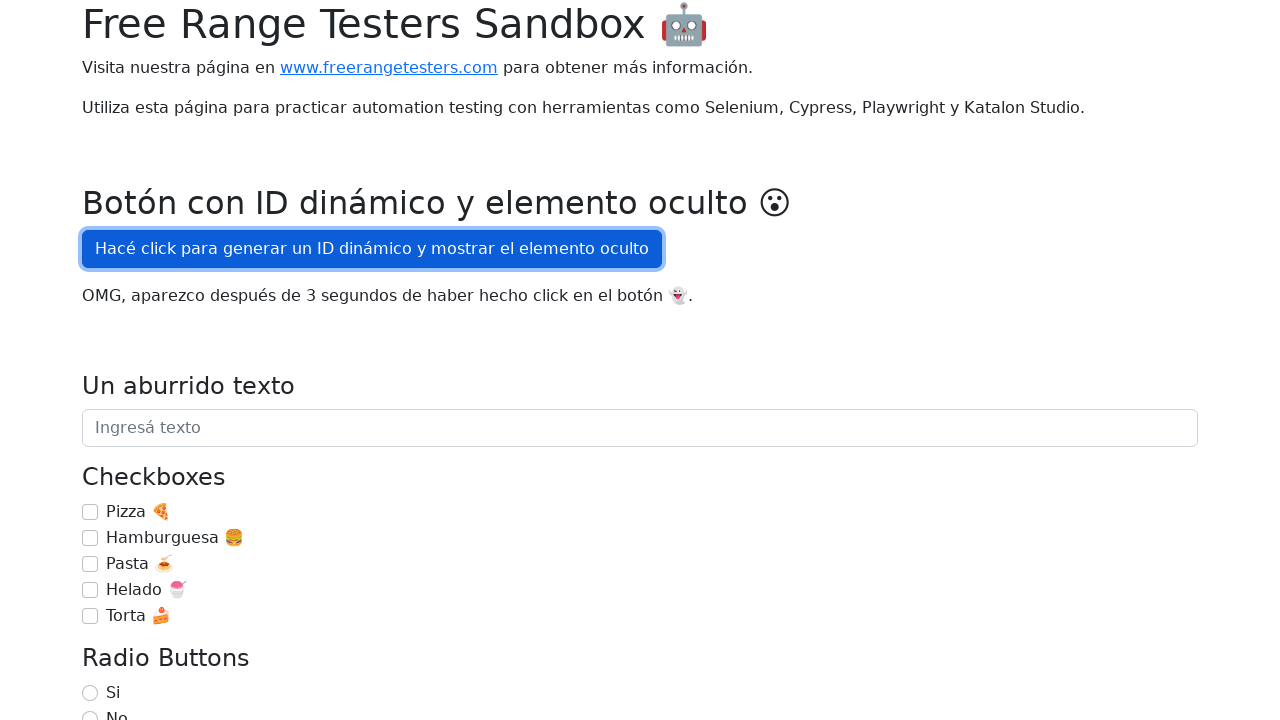